Tests visibility conditions by triggering element visibility, clicking on the revealed element multiple times, and verifying the popover text content

Starting URL: https://play1.automationcamp.ir/expected_conditions.html

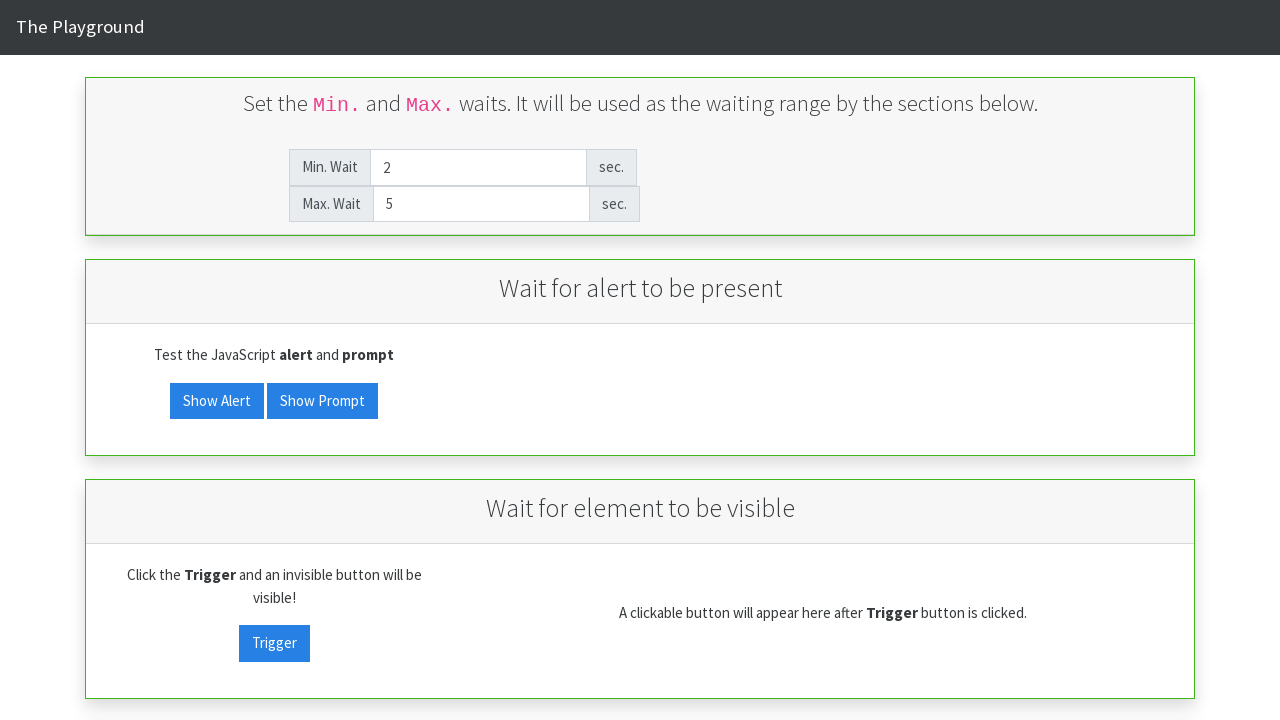

Clicked visibility trigger button to reveal hidden element at (274, 643) on #visibility_trigger
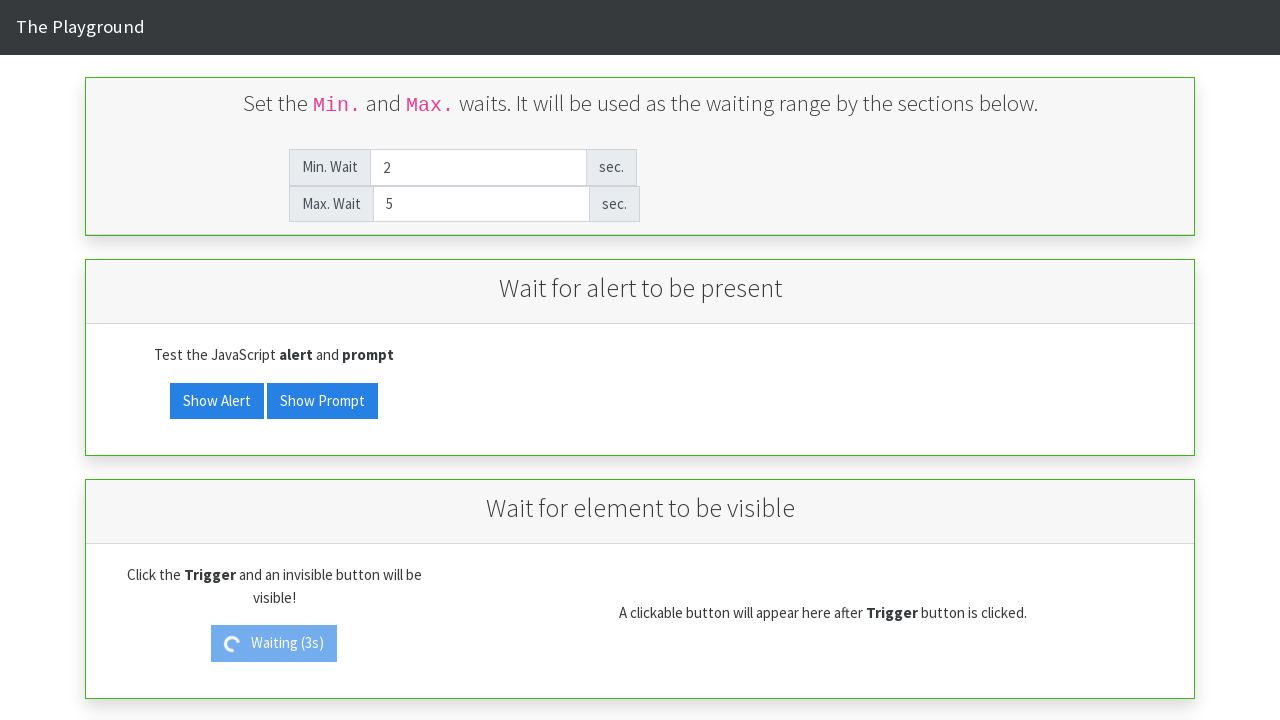

Waited for visibility_target element to become visible
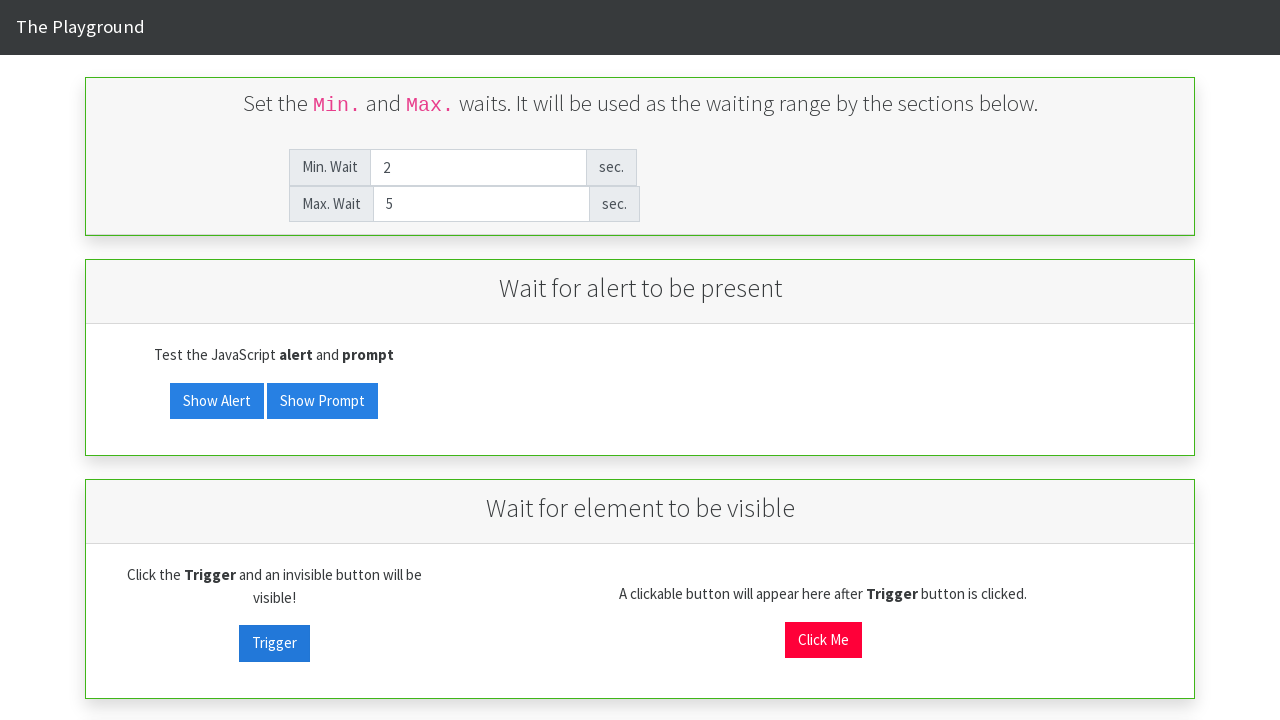

Clicked visibility_target element (first click) at (823, 640) on #visibility_target
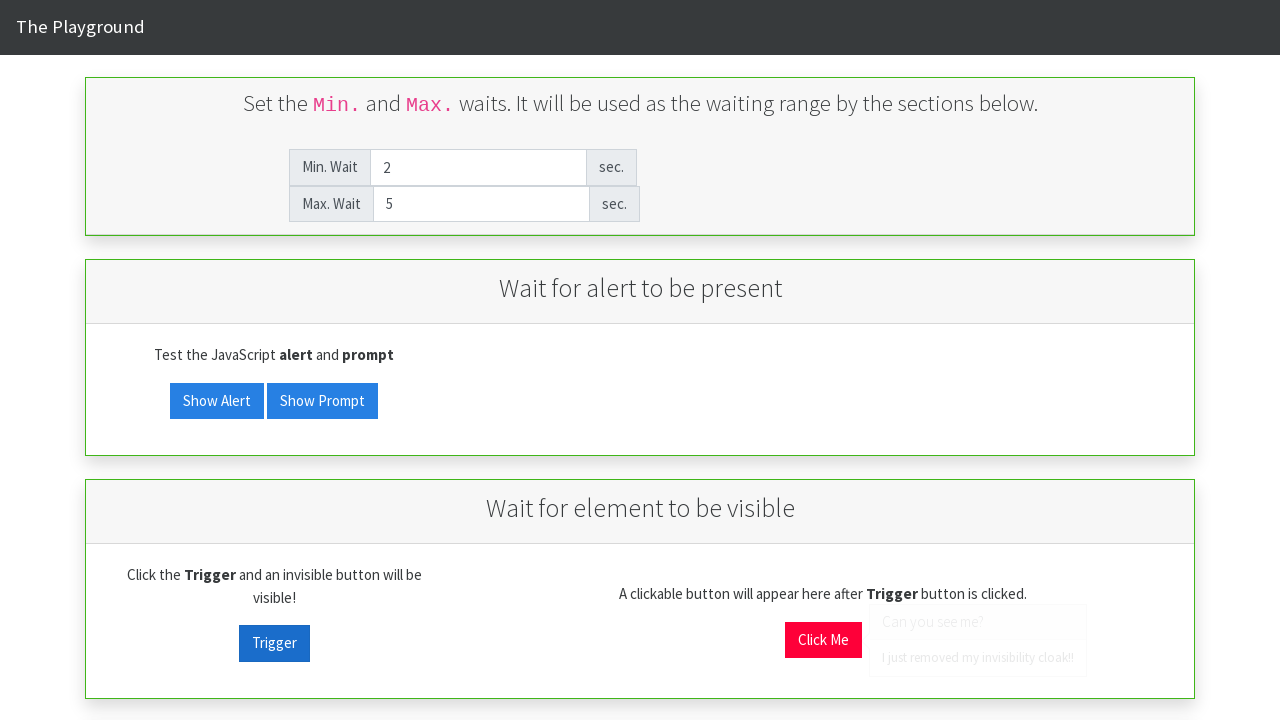

Clicked visibility_target element (second click) at (823, 640) on #visibility_target
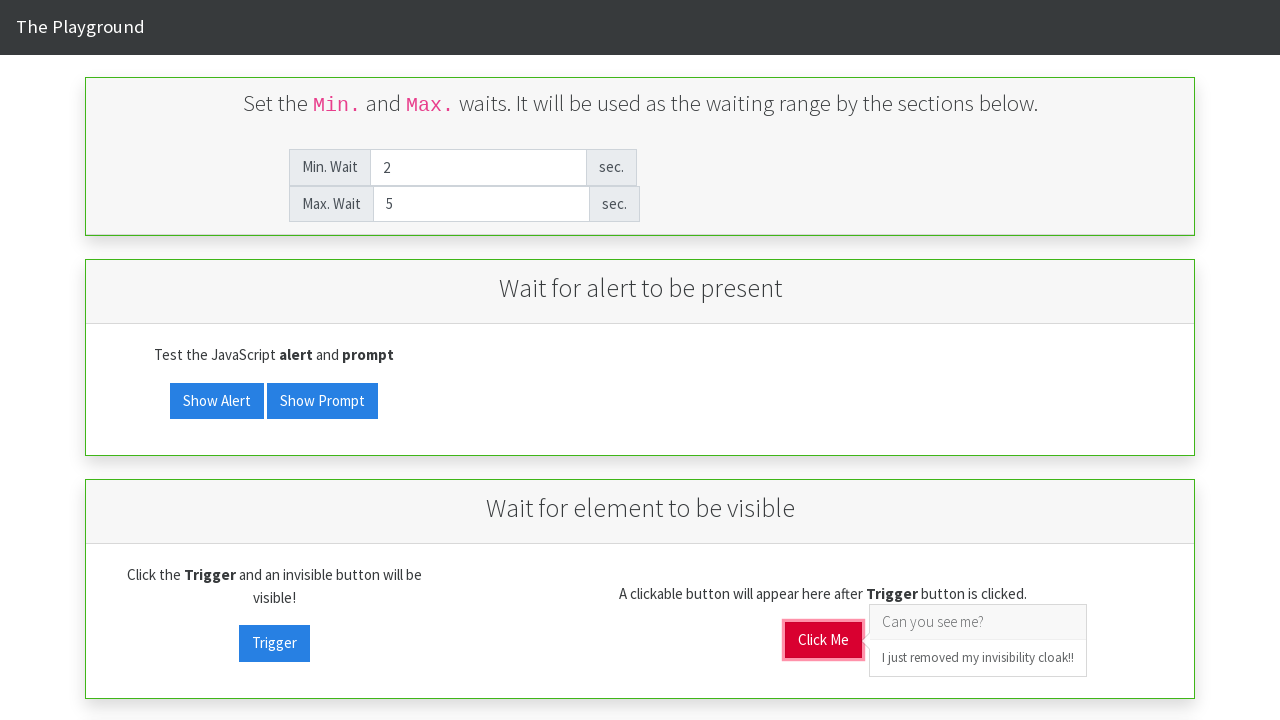

Clicked visibility_target element (third click) at (823, 640) on #visibility_target
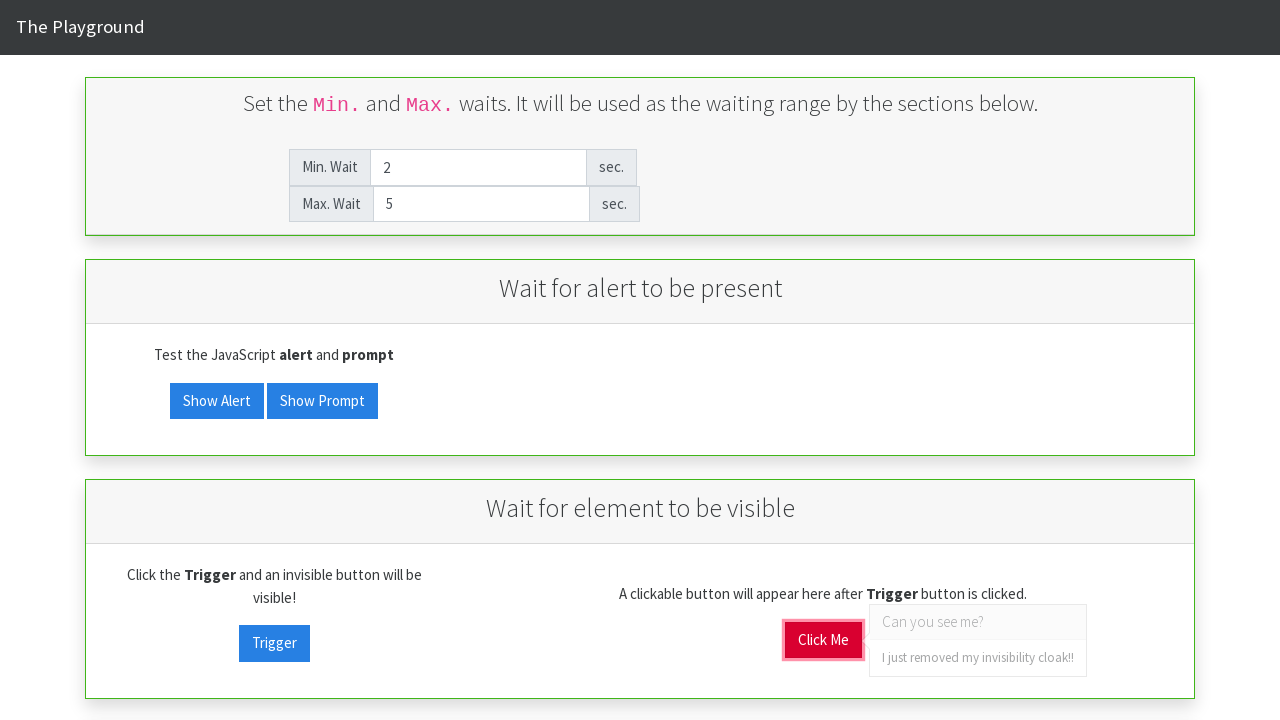

Located popover header element
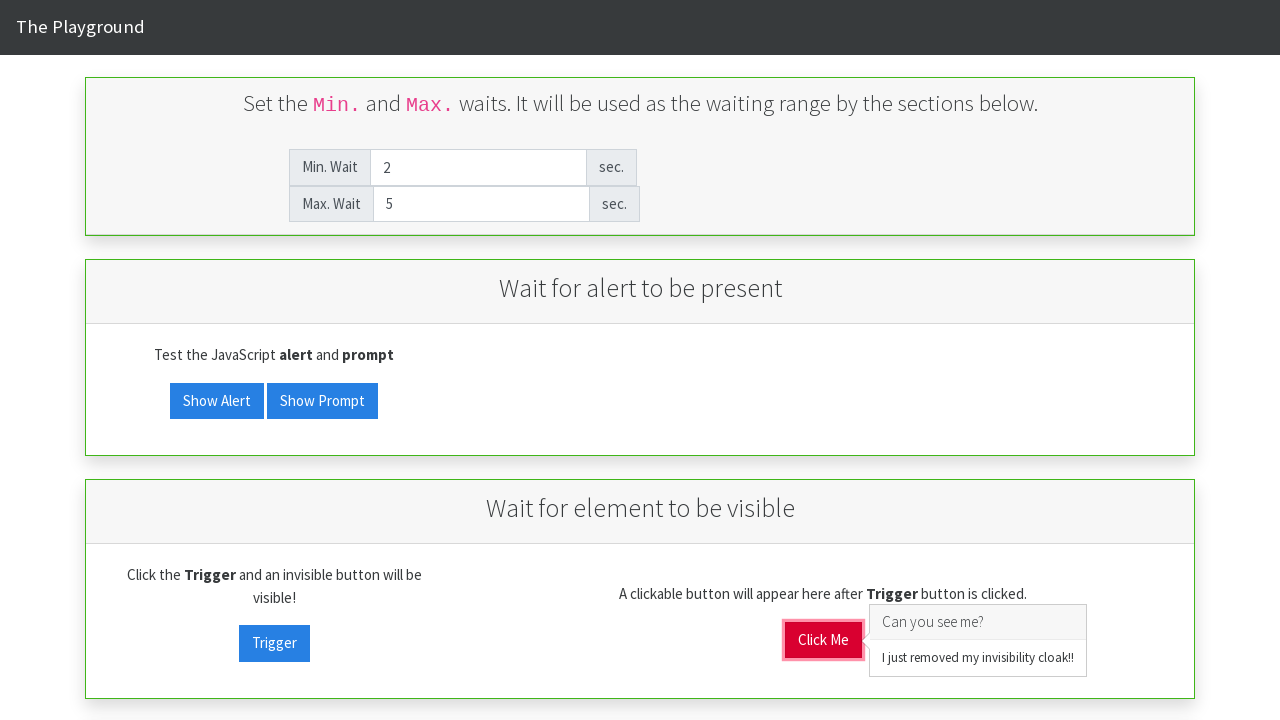

Verified popover header contains 'Can you see me?' text
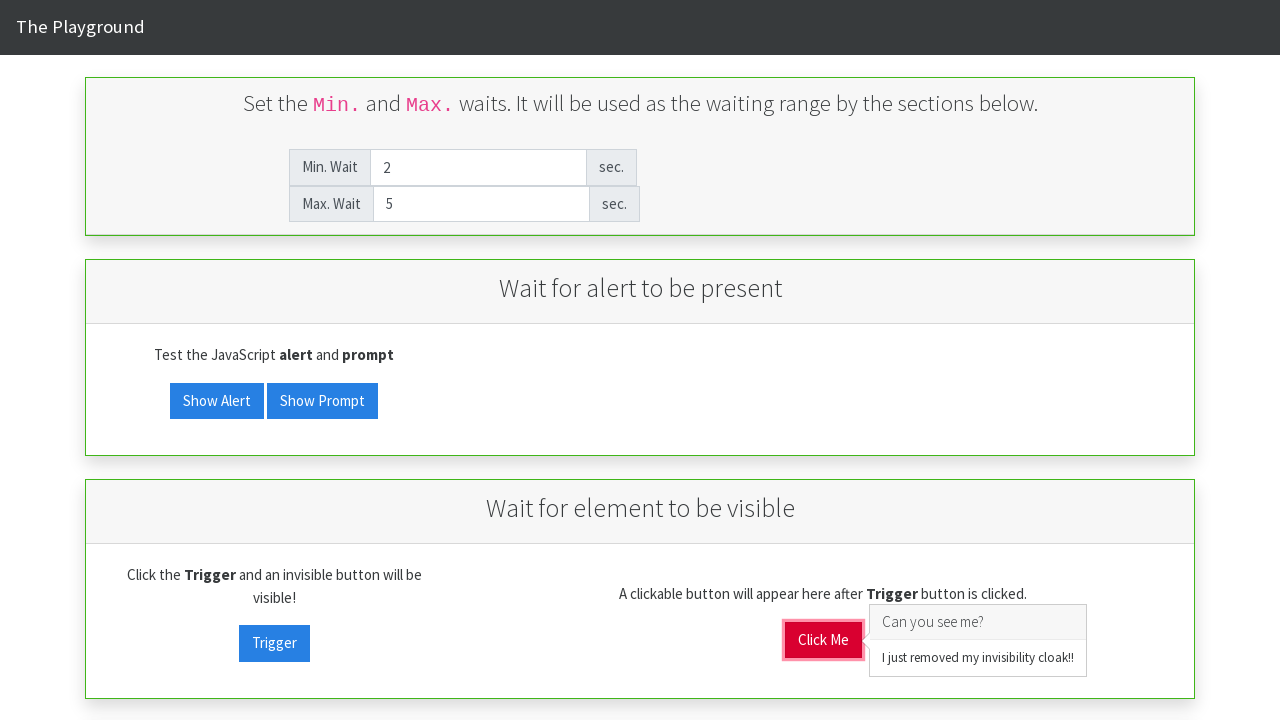

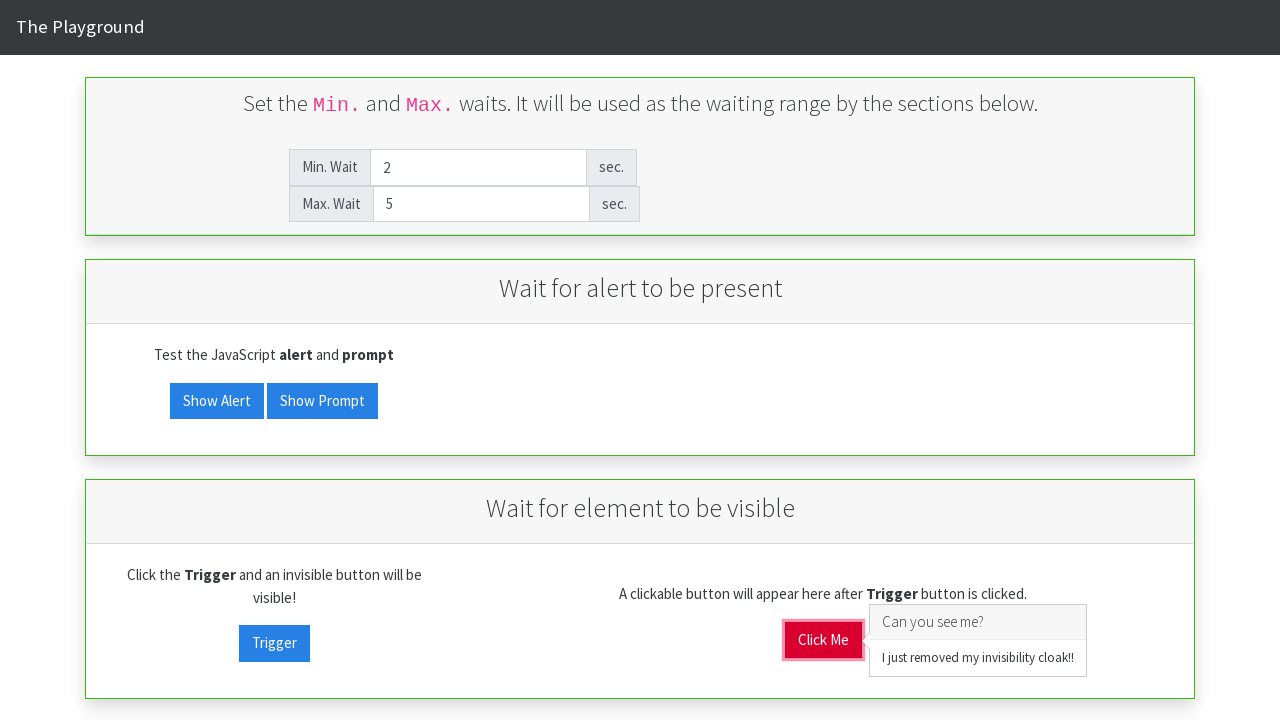